Solves a math problem by reading two numbers from the page, calculating their sum, selecting the answer from a dropdown, and submitting the form

Starting URL: http://suninjuly.github.io/selects1.html

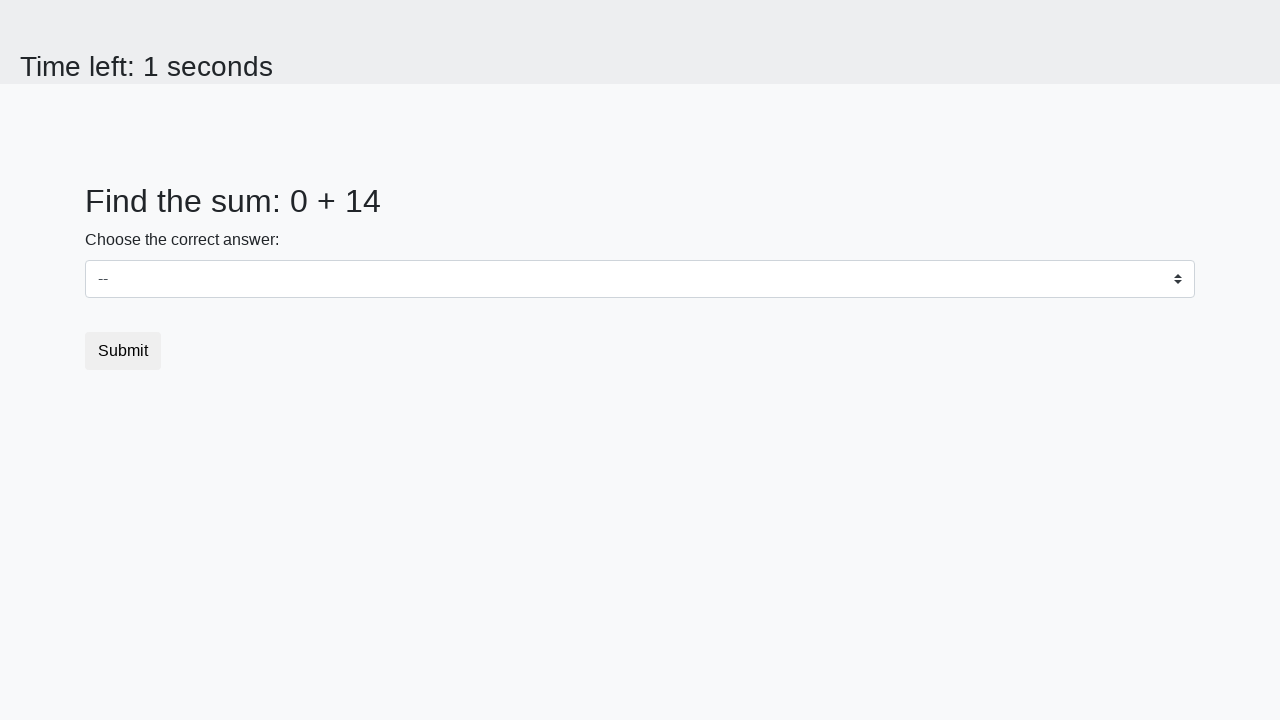

Located the first number element (#num1)
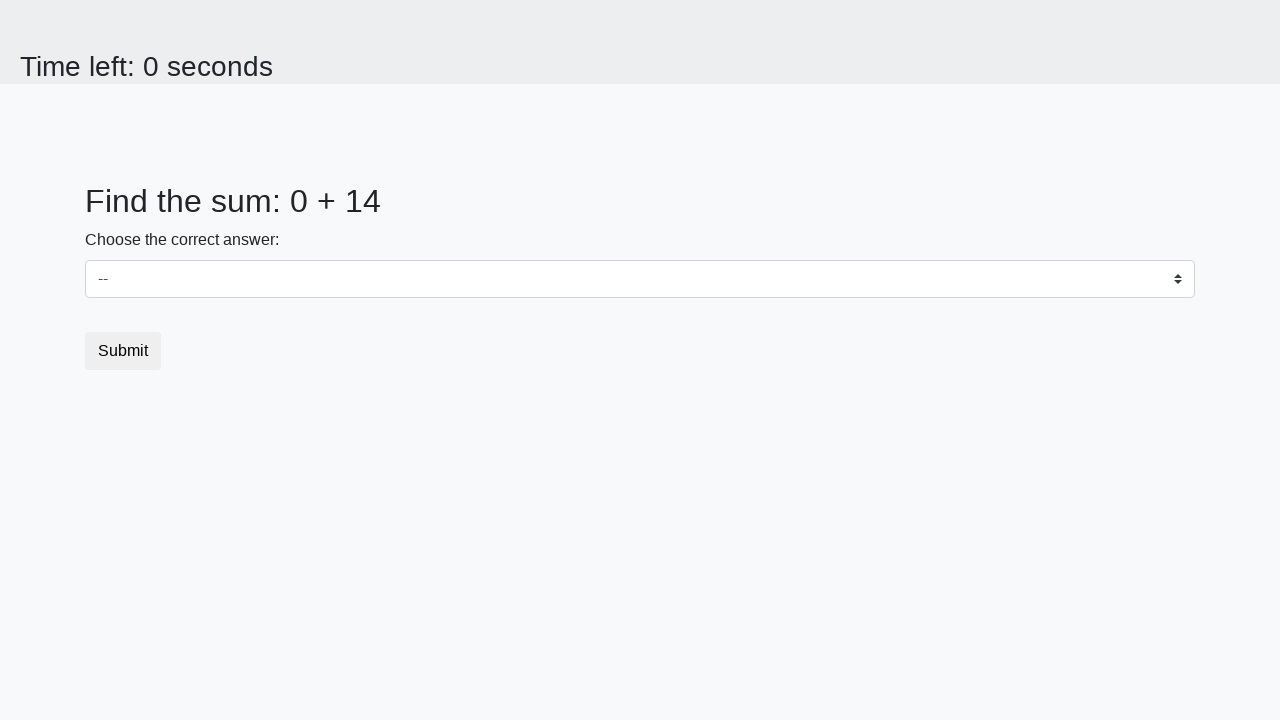

Located the second number element (#num2)
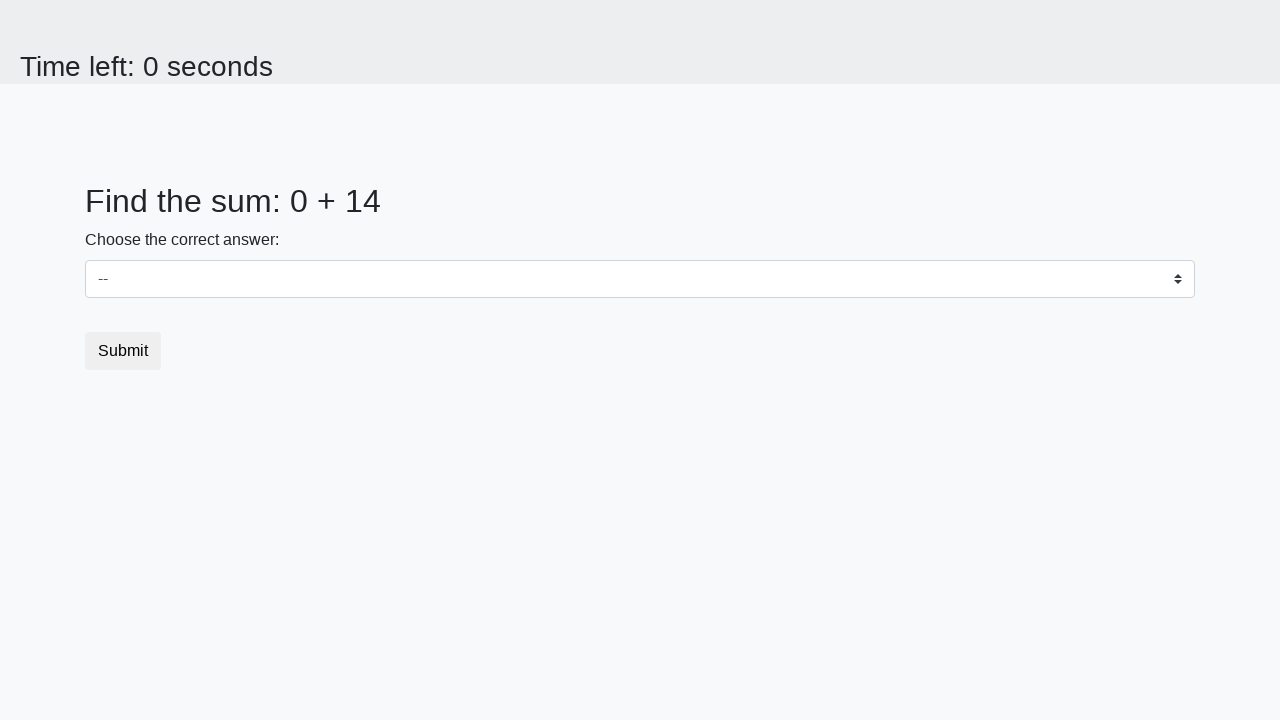

Read first number: 0
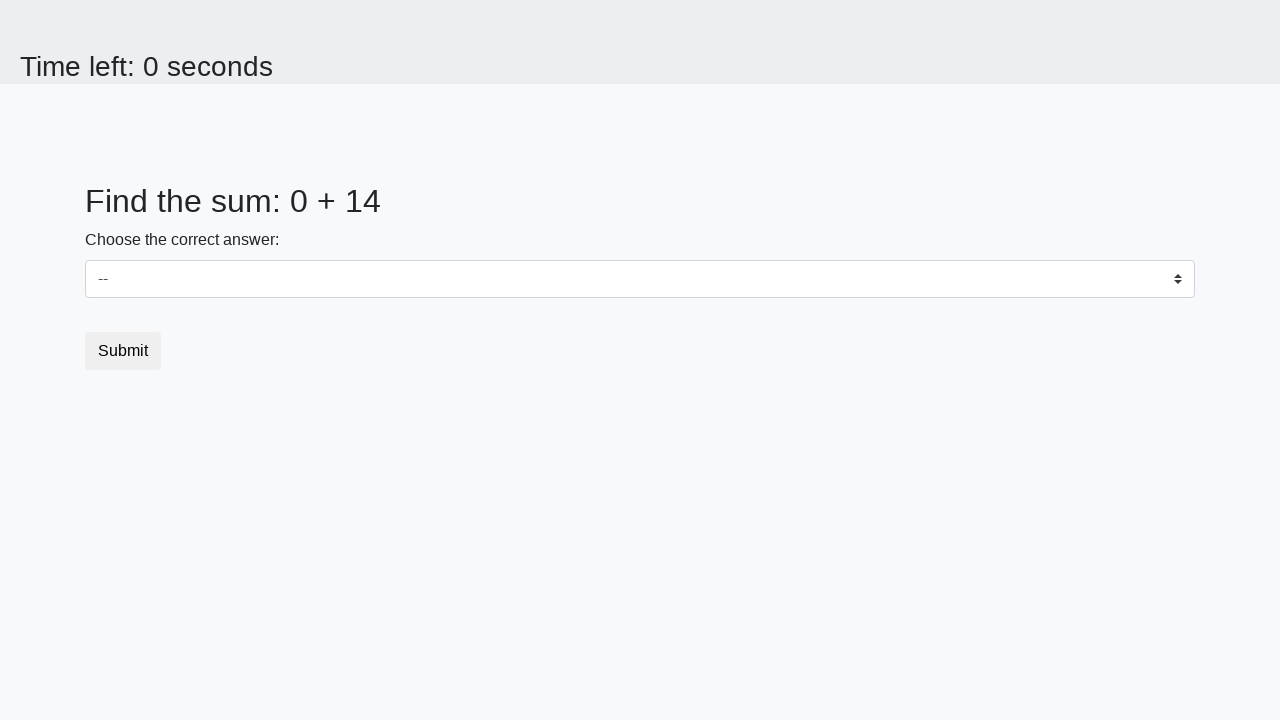

Read second number: 14
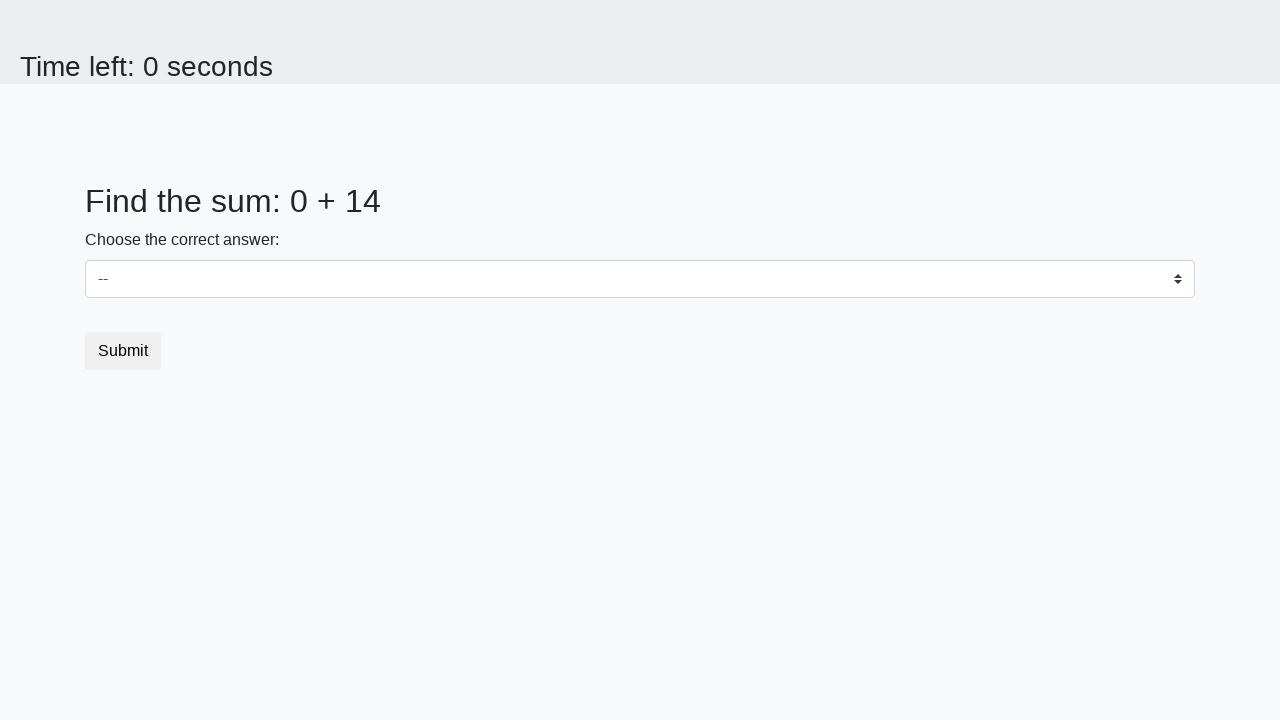

Calculated sum: 0 + 14 = 14
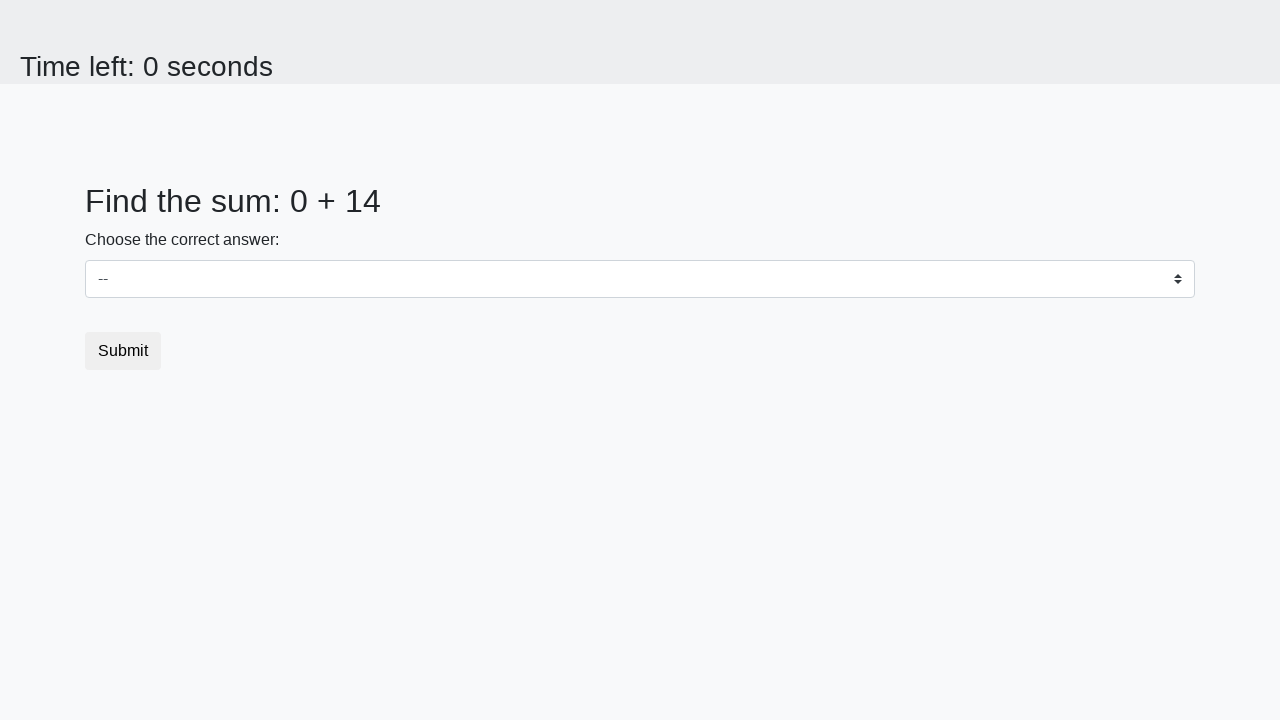

Selected answer '14' from dropdown on select
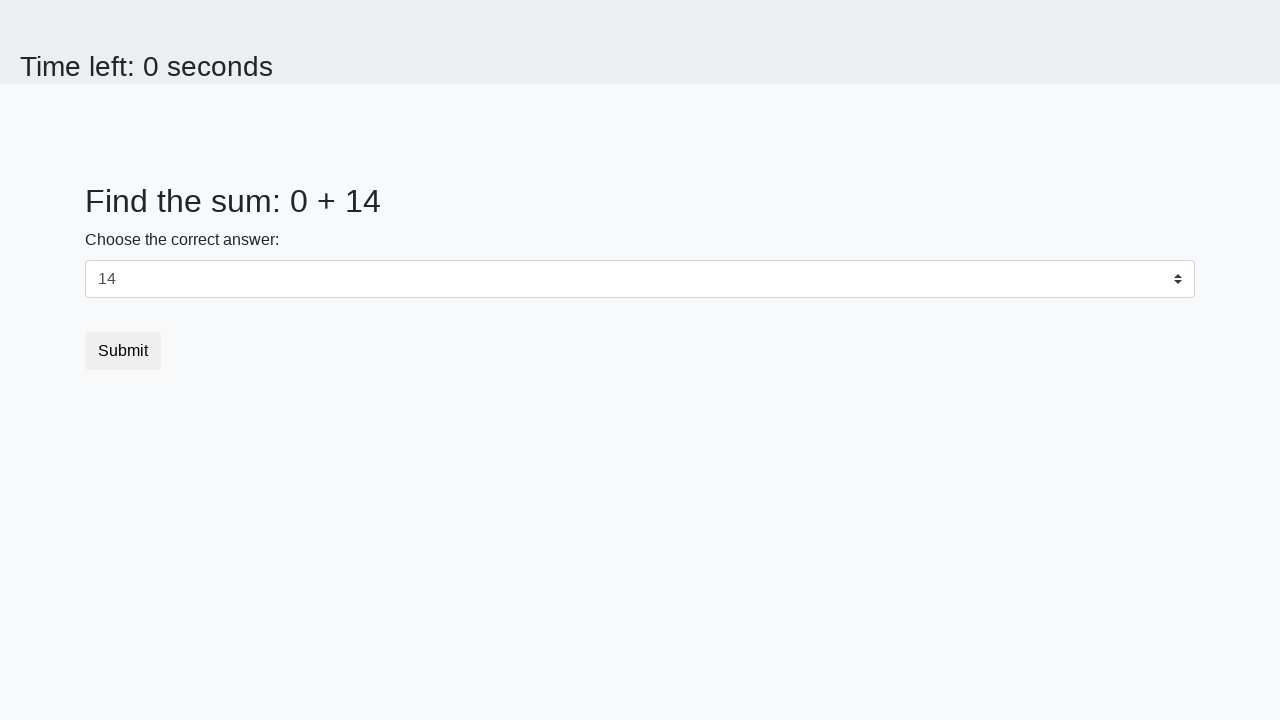

Clicked the Submit button at (123, 351) on button:has-text("Submit")
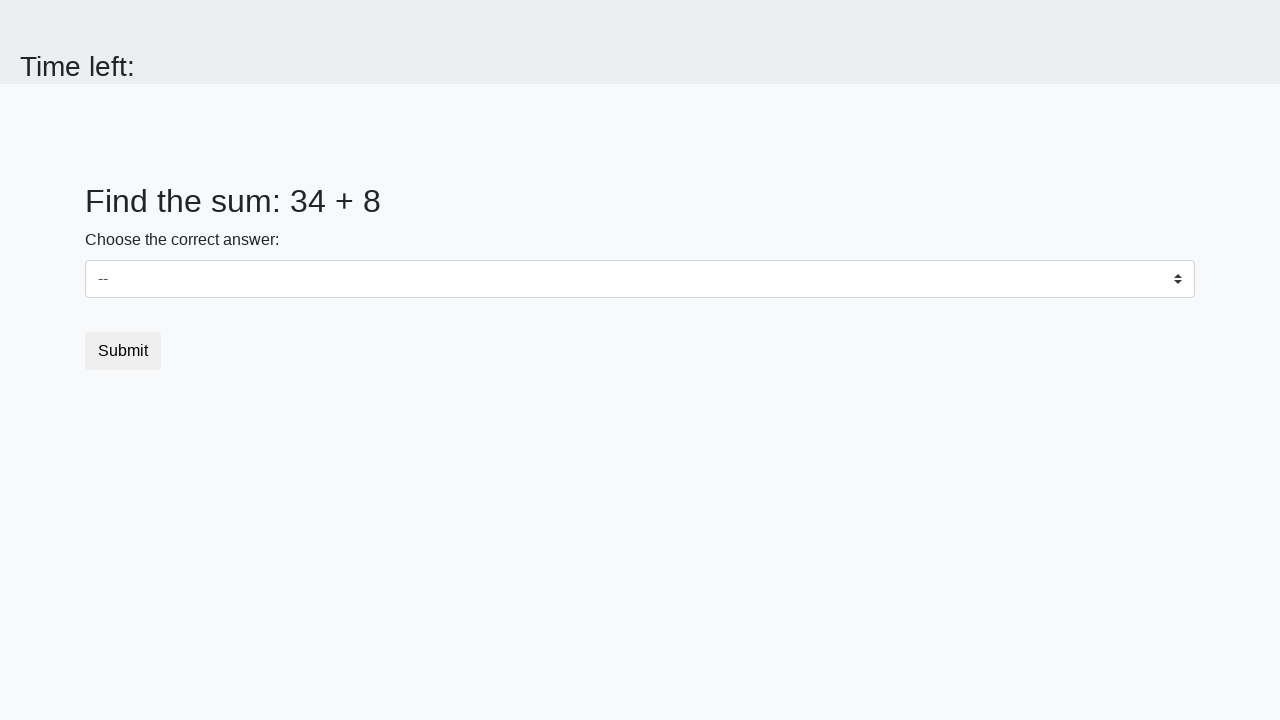

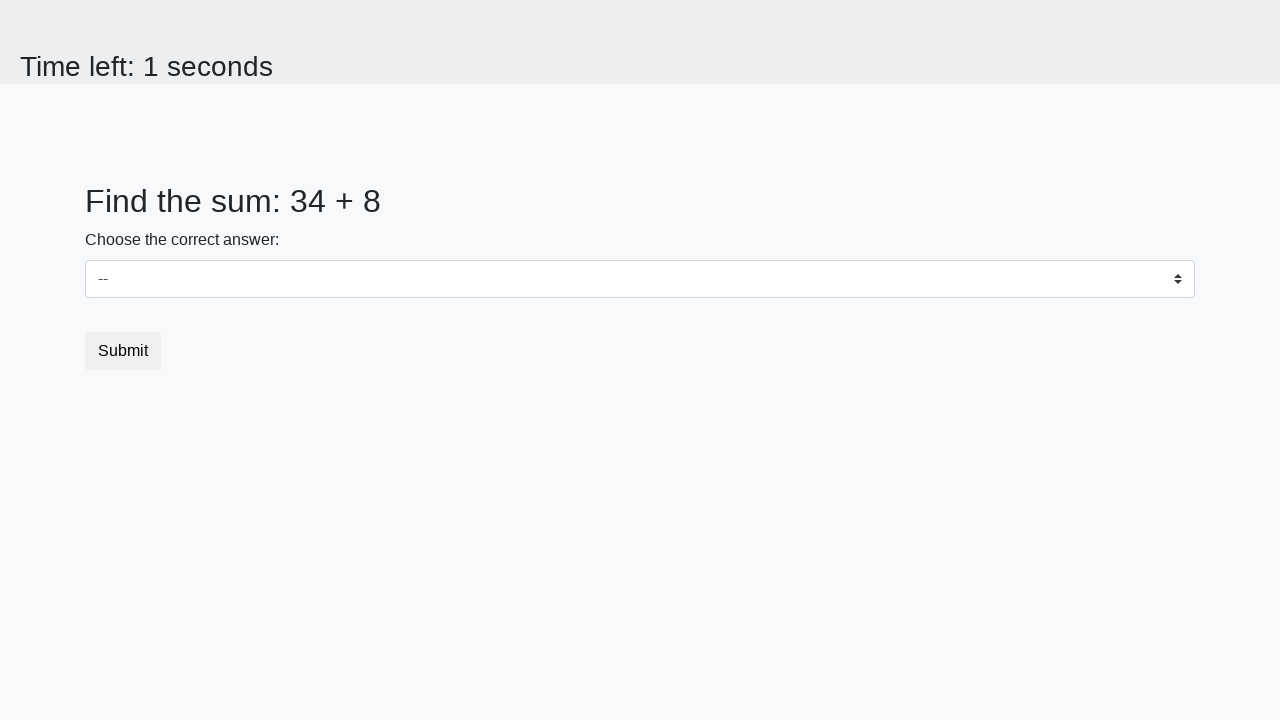